Tests a form that requires calculating the sum of two numbers displayed on the page and selecting the result from a dropdown menu

Starting URL: http://suninjuly.github.io/selects1.html

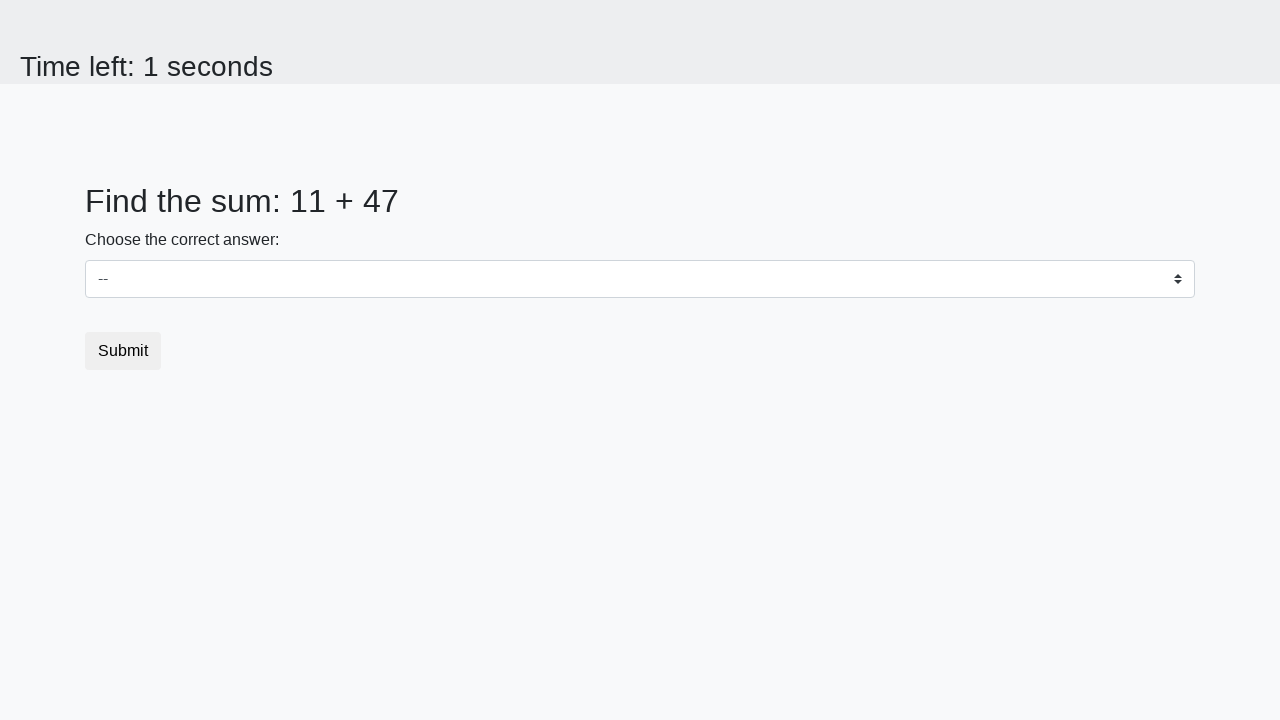

Retrieved first number from page
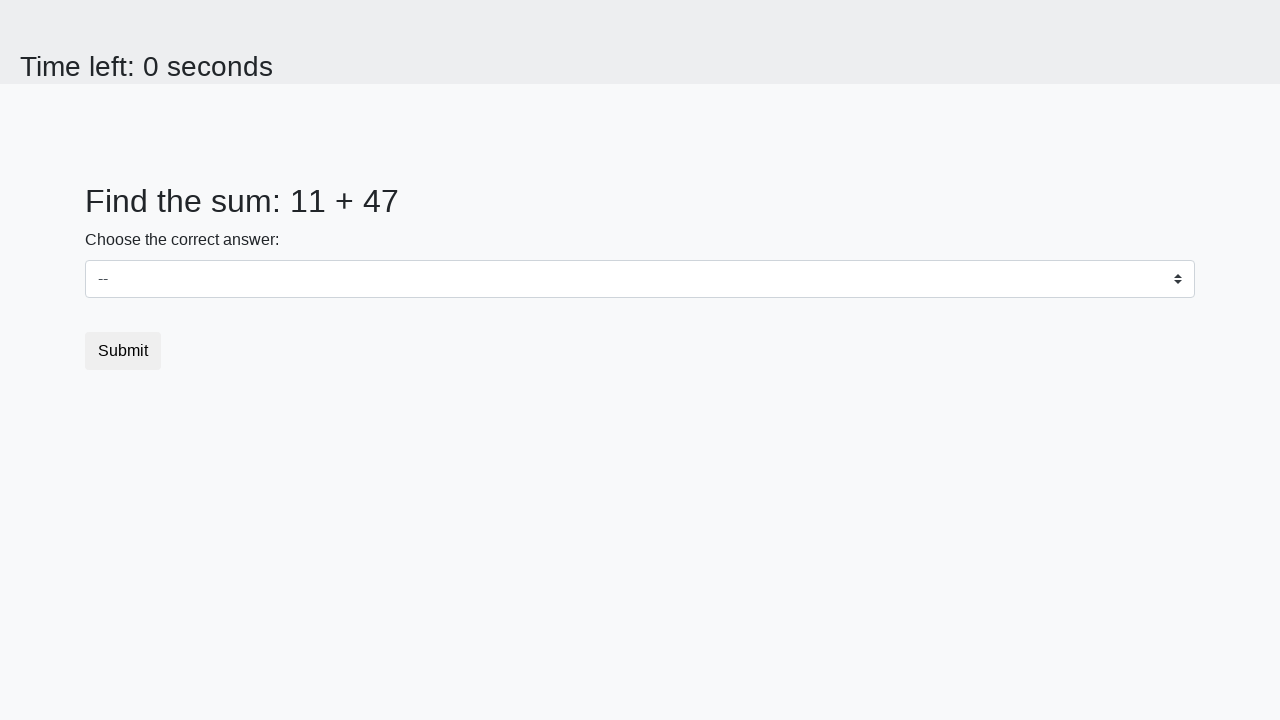

Retrieved second number from page
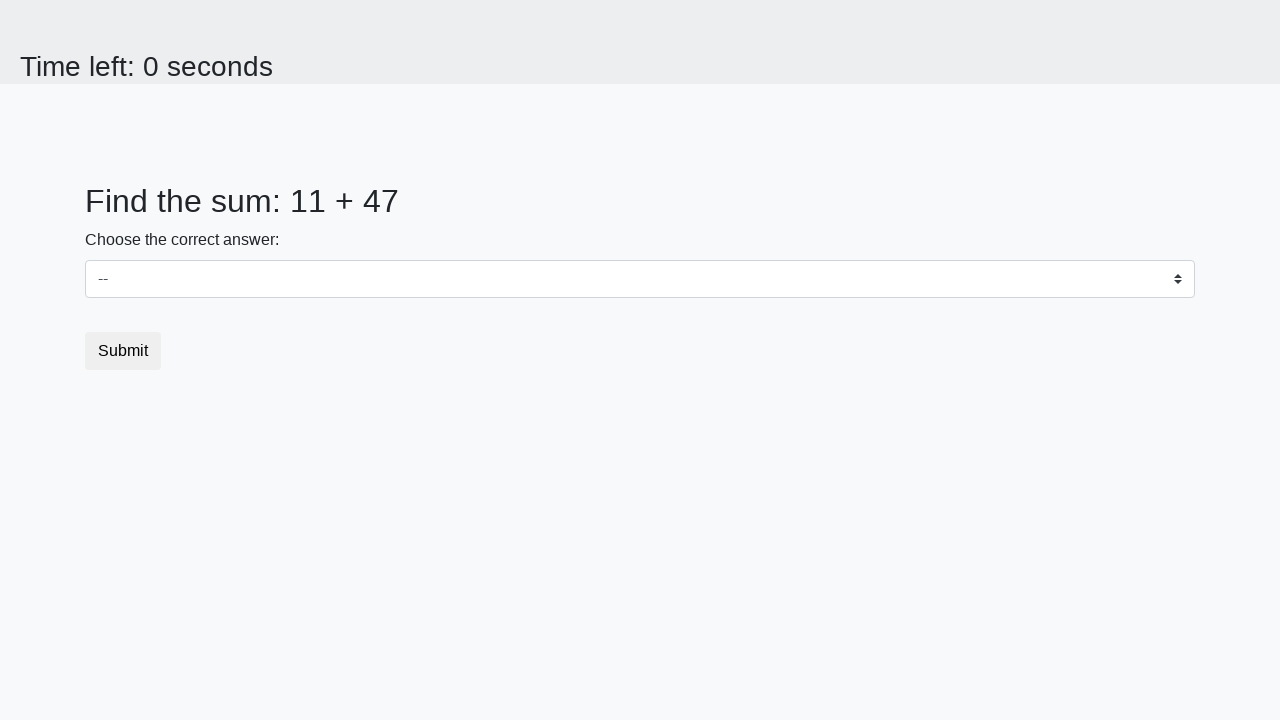

Calculated sum of 11 + 47 = 58
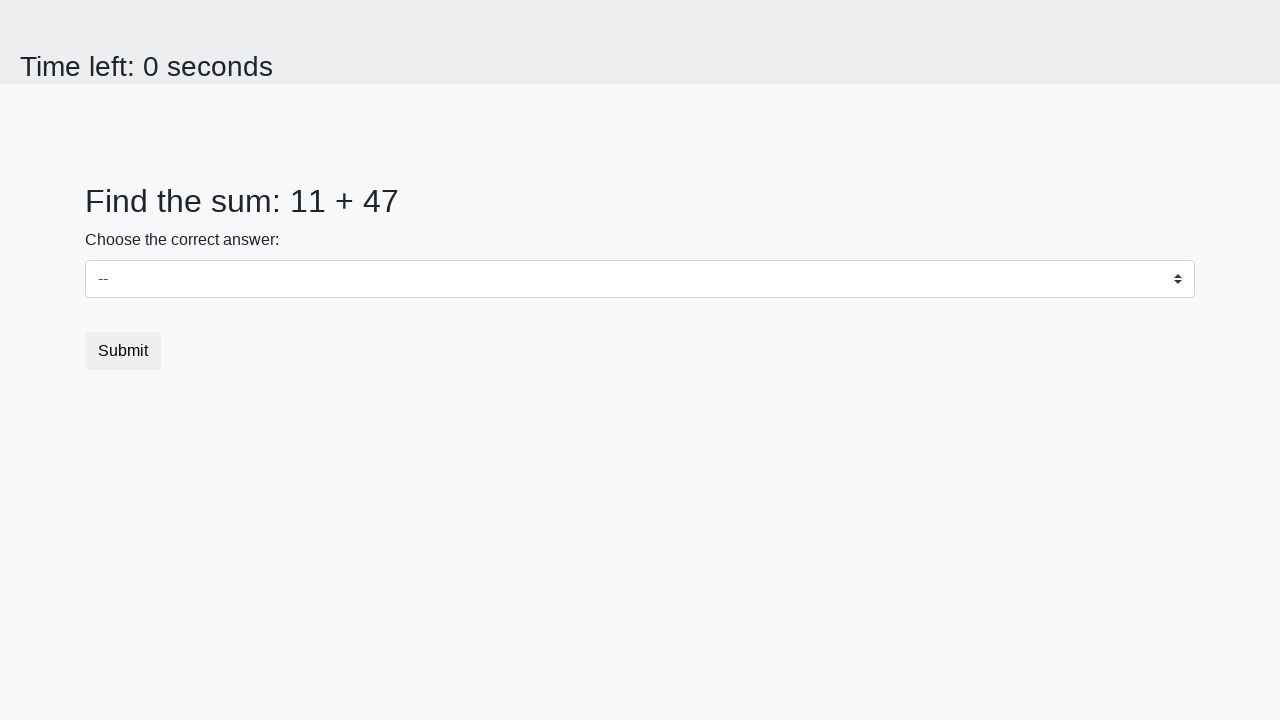

Selected sum value 58 from dropdown on #dropdown
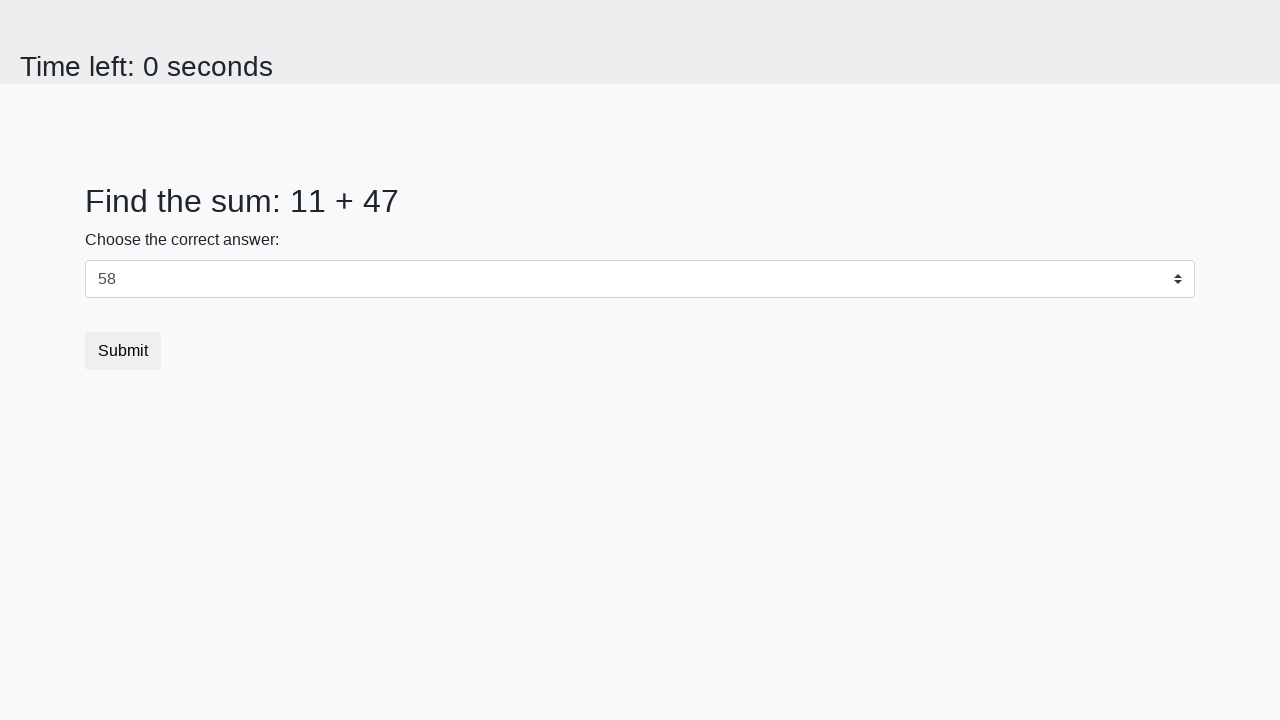

Clicked submit button to complete form at (123, 351) on button.btn
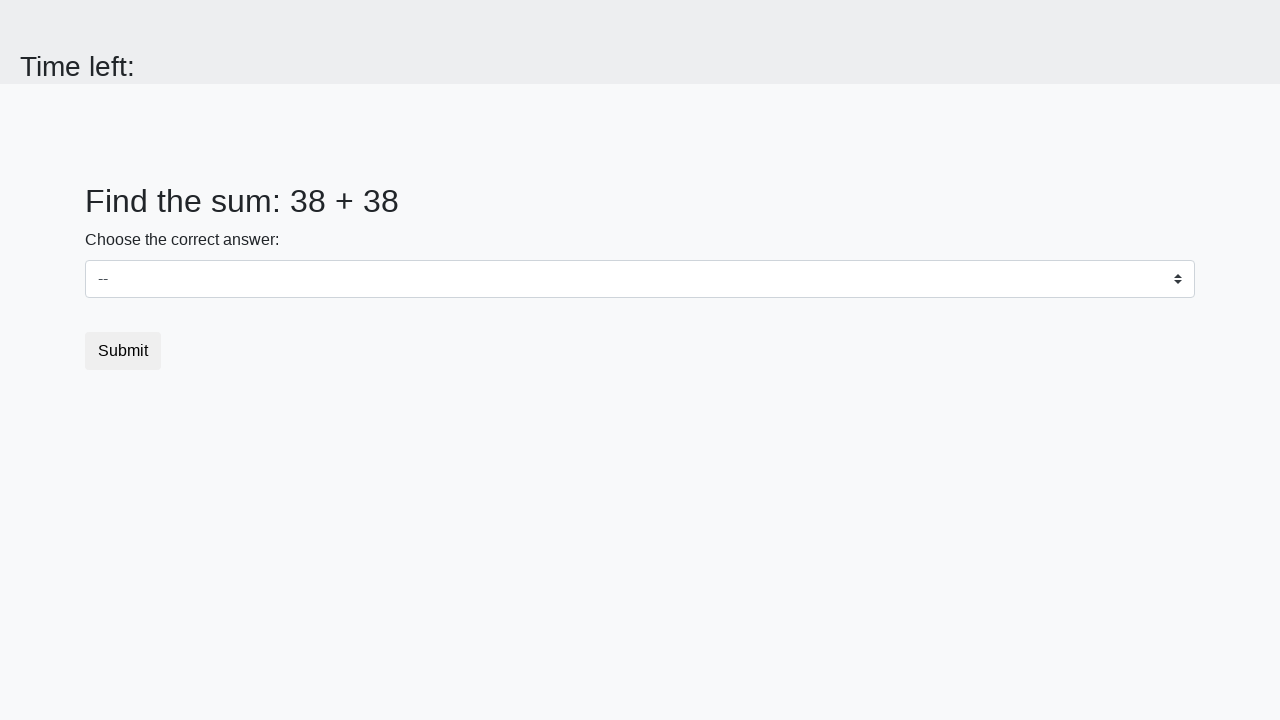

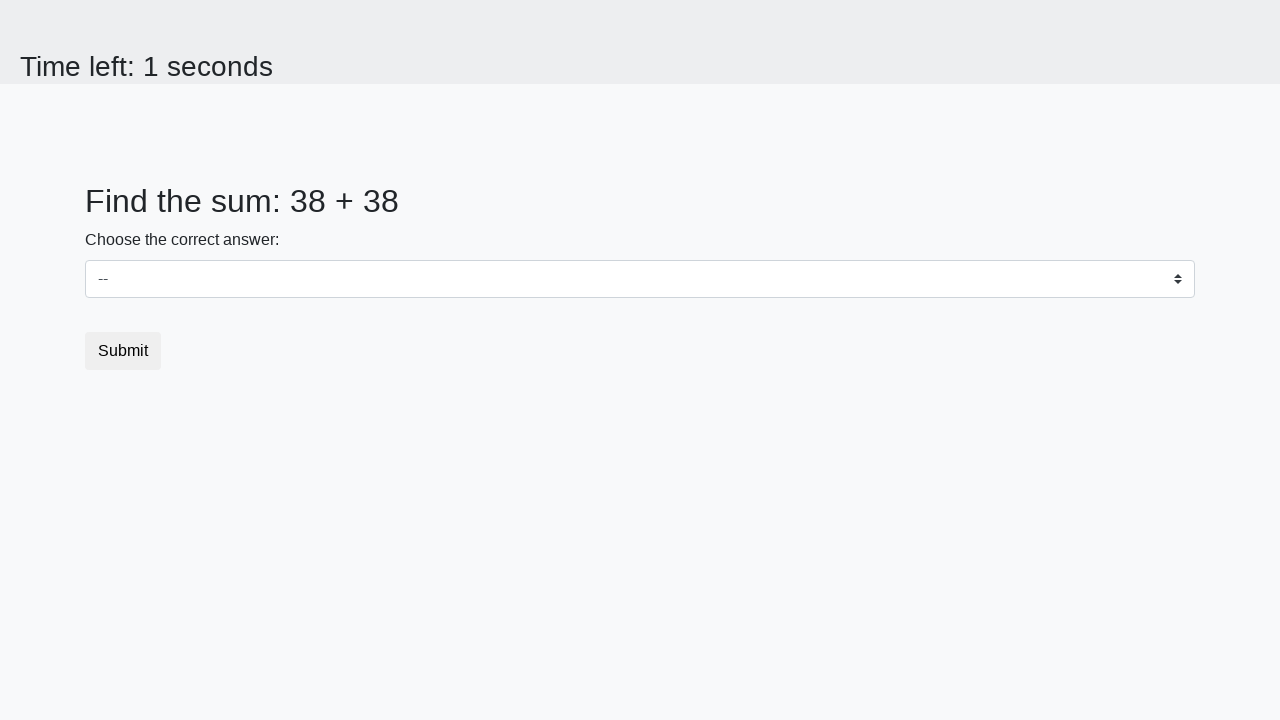